Tests radio button functionality by selecting different radio button options (Butter and Water) on an HTML forms demo page

Starting URL: http://www.echoecho.com/htmlforms10.htm

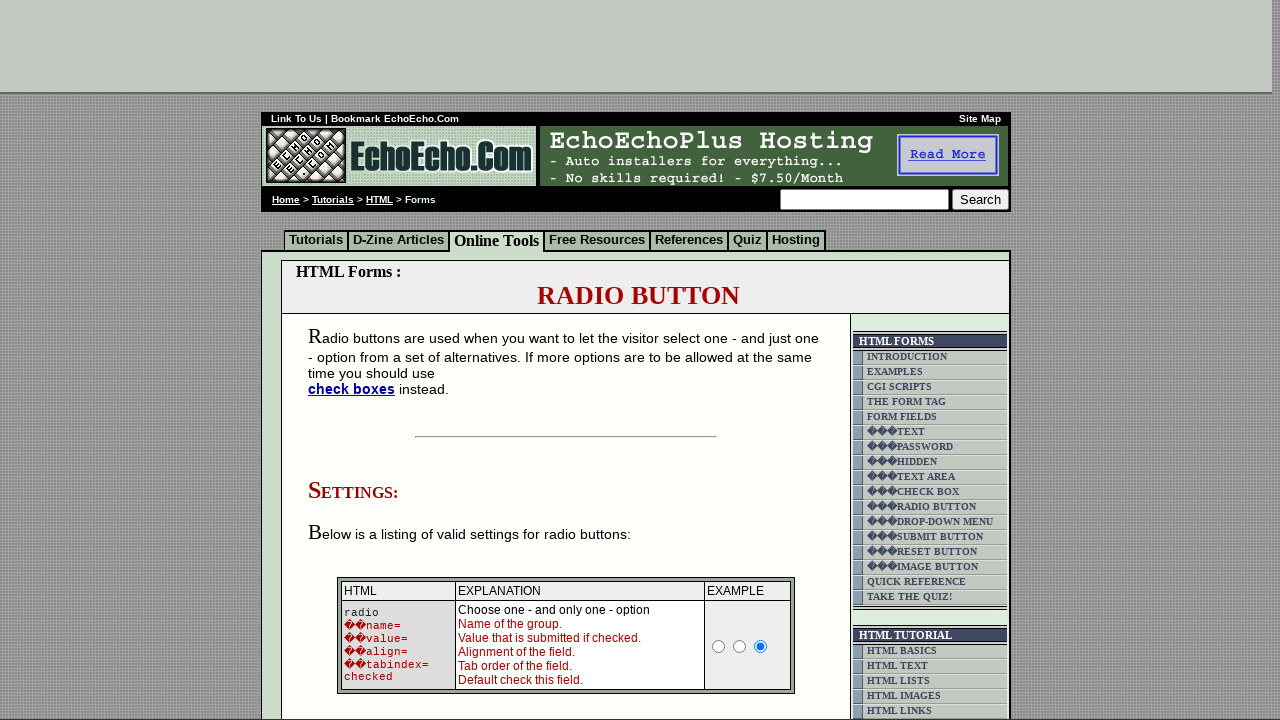

Clicked on the Butter radio button at (356, 360) on input[value='Butter']
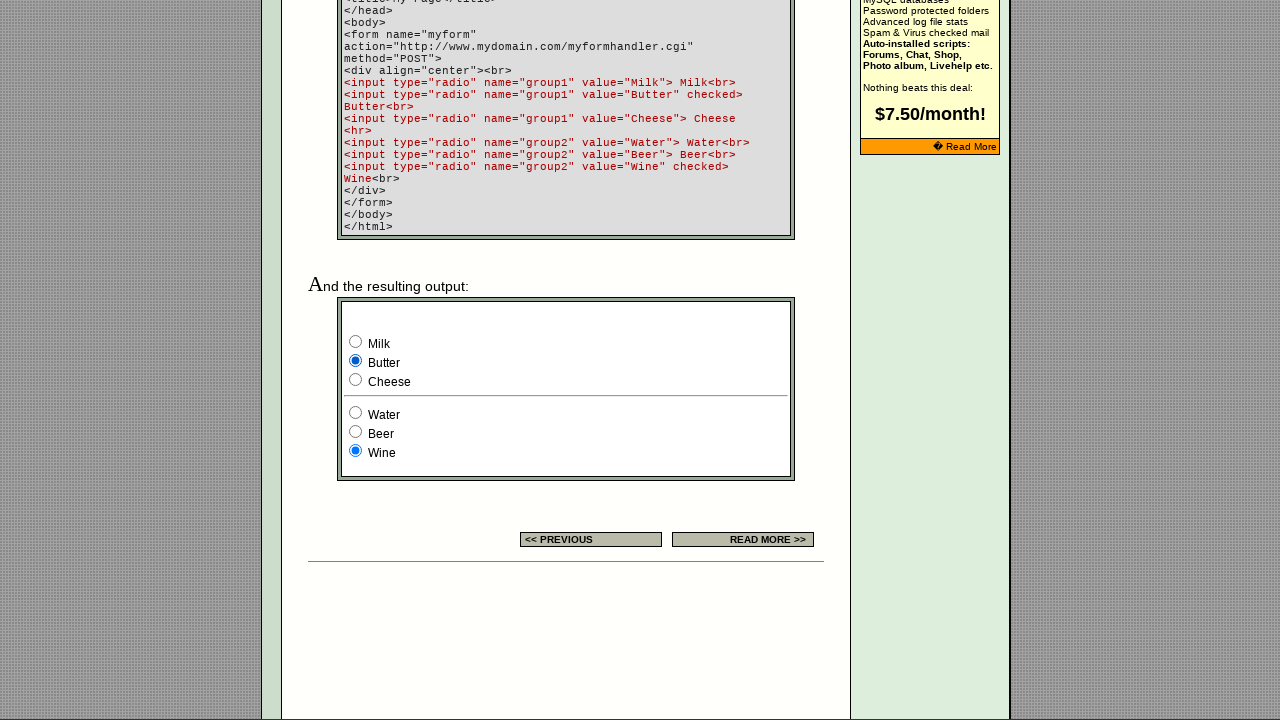

Clicked on the Water radio button at (356, 412) on input[value='Water']
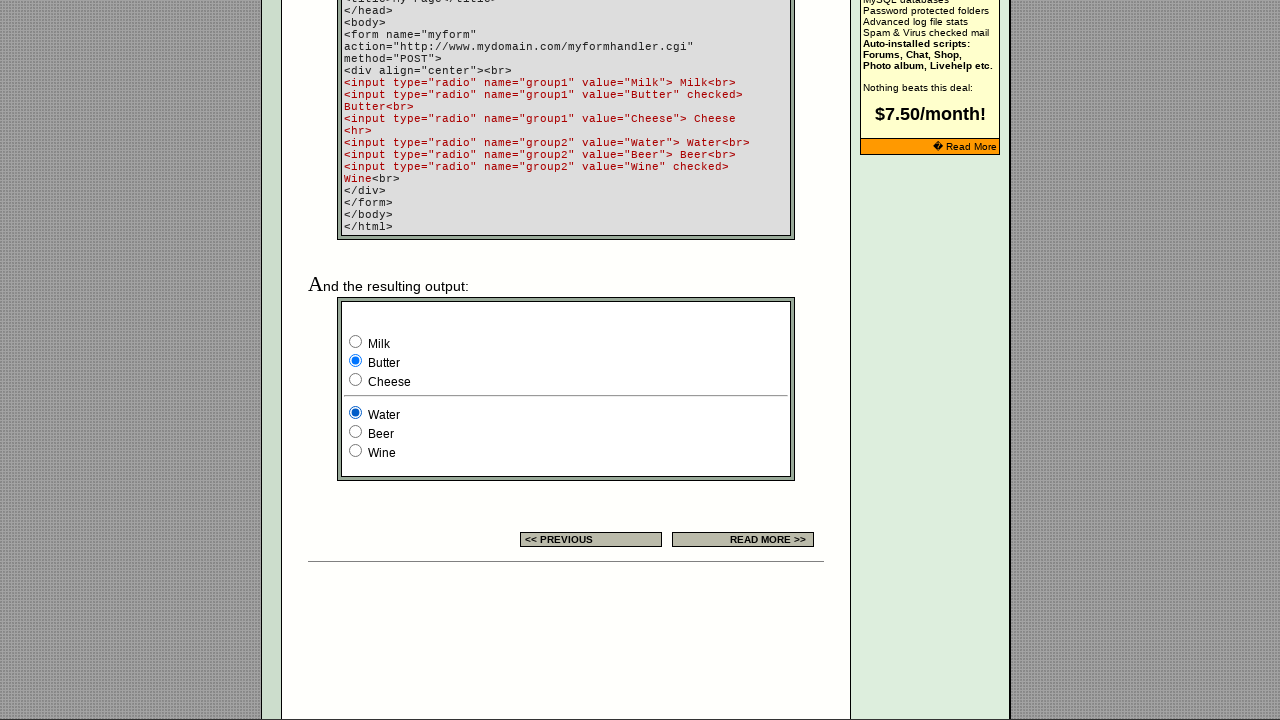

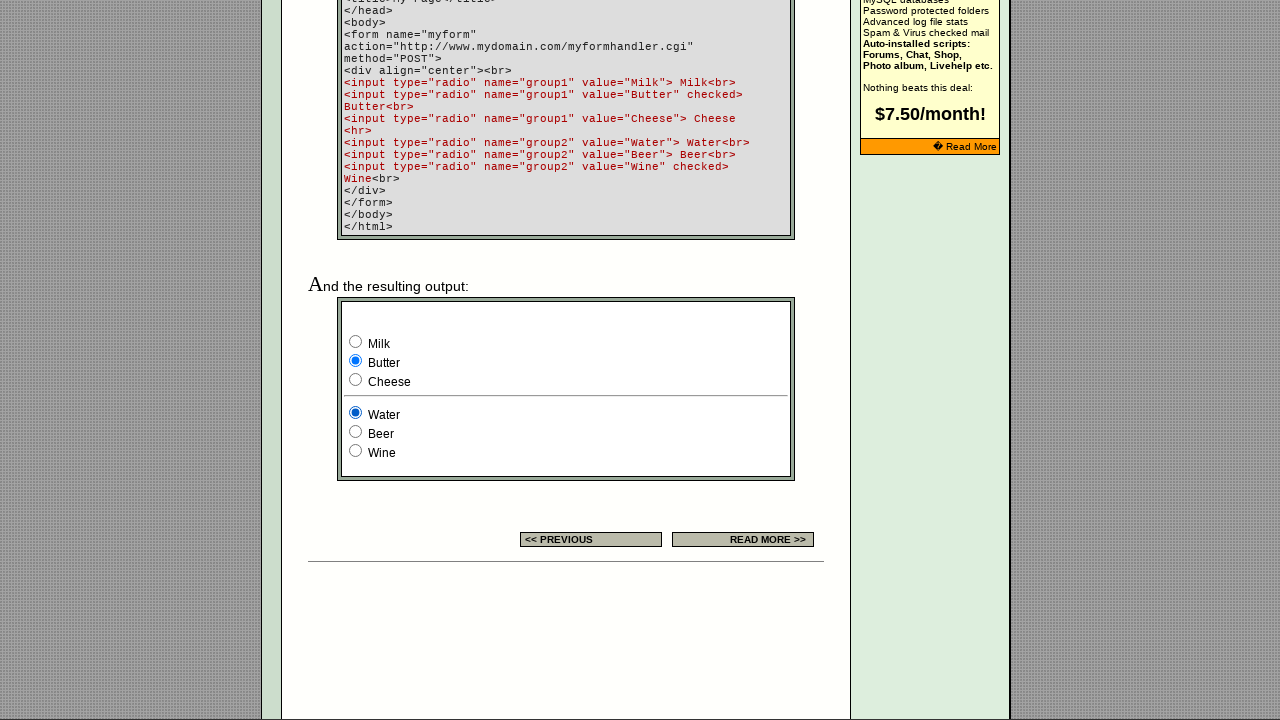